Tests dropdown menu functionality on a form page by selecting a day (index 5), month (April/Nisan by value), and year (1990 by visible text) from date of birth dropdowns, then verifies the month dropdown has 13 options.

Starting URL: https://testotomasyonu.com/form

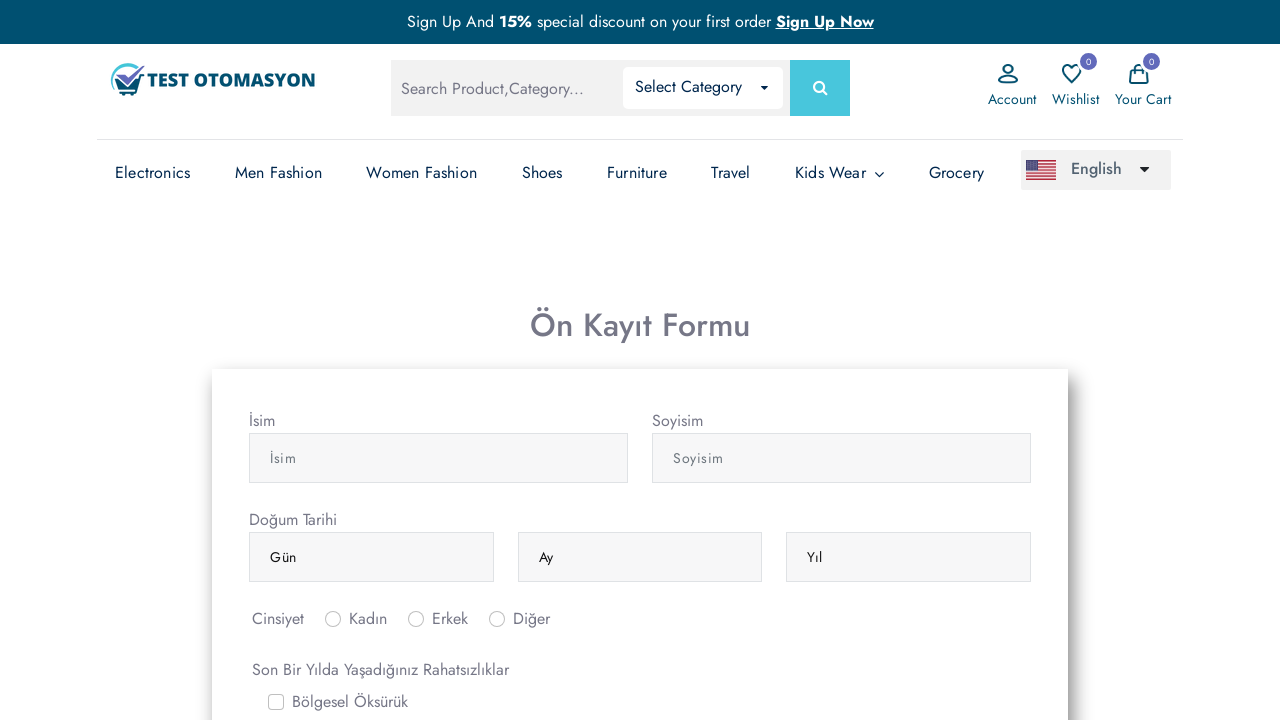

Navigated to form page at https://testotomasyonu.com/form
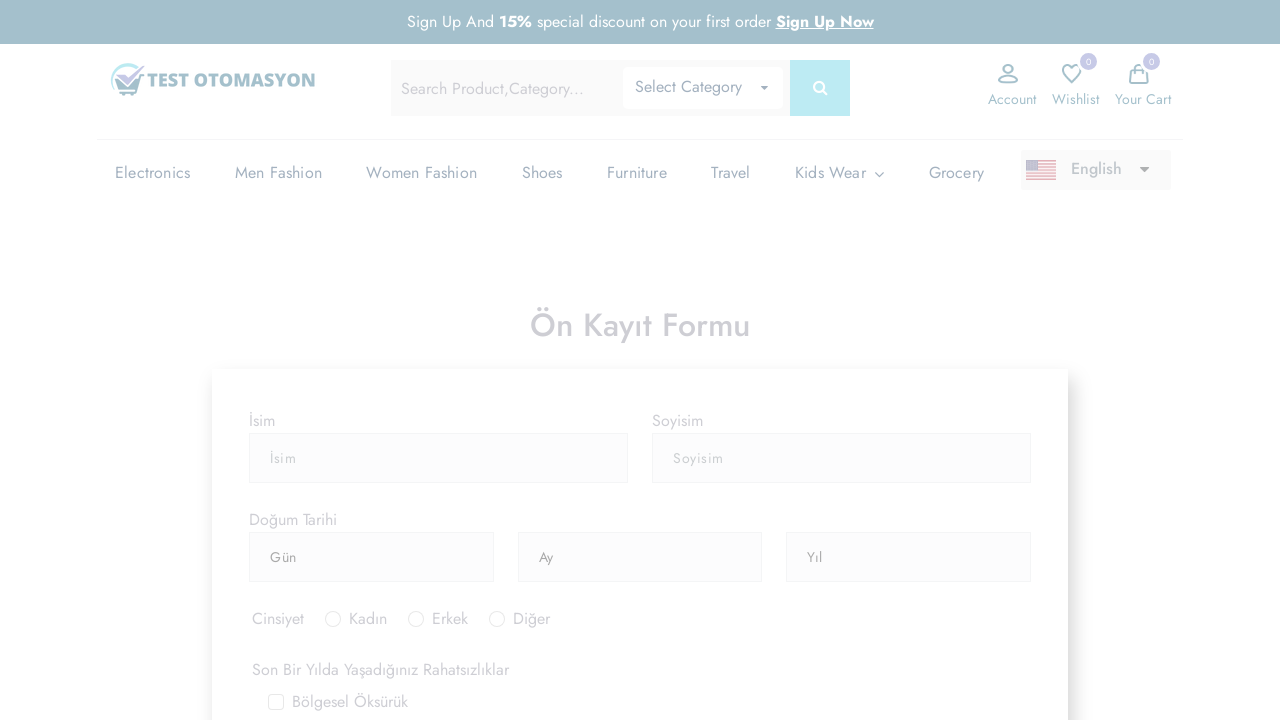

Selected day at index 5 from the day dropdown on (//select[@class='form-control'])[1]
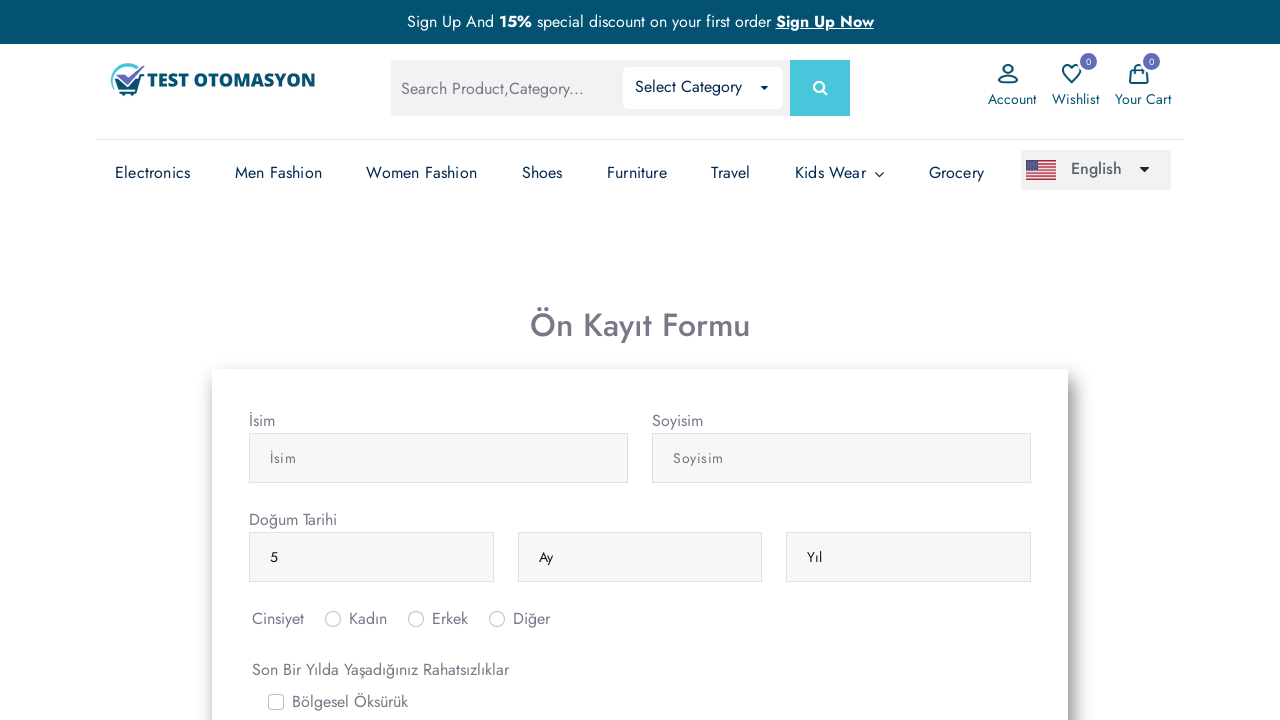

Selected April (Nisan) from the month dropdown by value on (//select[@class='form-control'])[2]
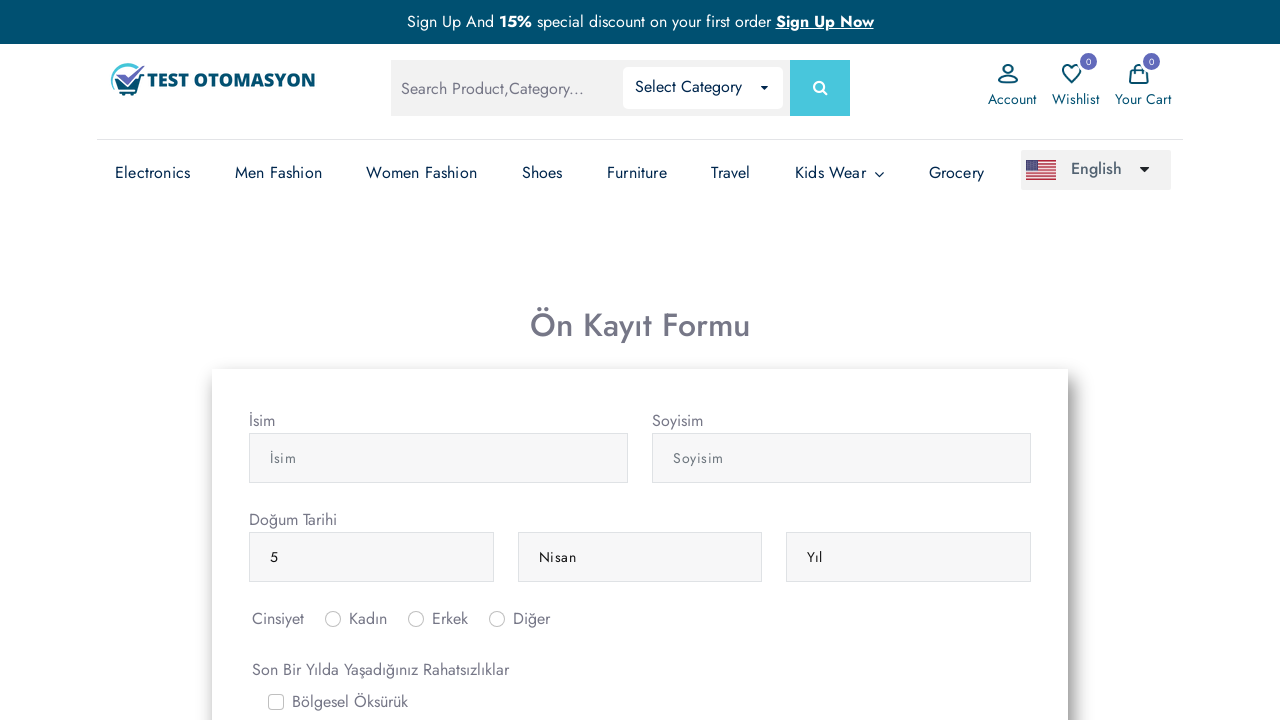

Selected year 1990 from the year dropdown by visible text on (//select[@class='form-control'])[3]
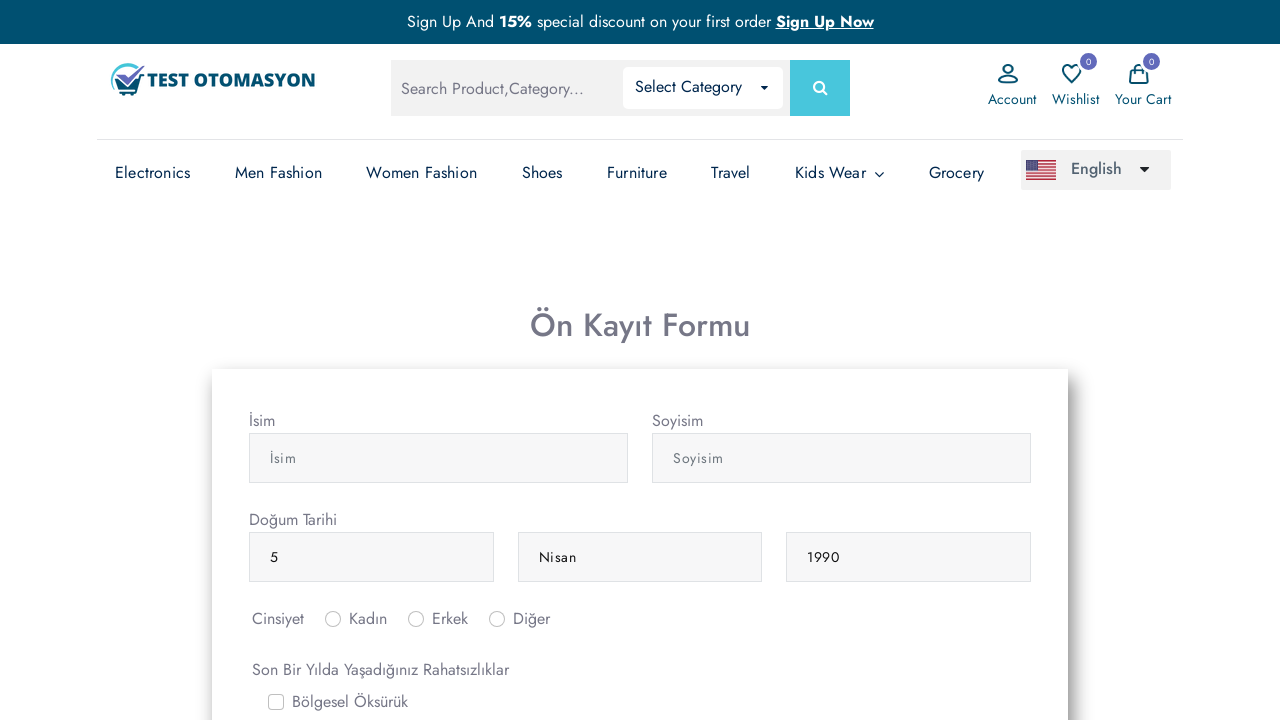

Verified that the month dropdown contains exactly 13 options
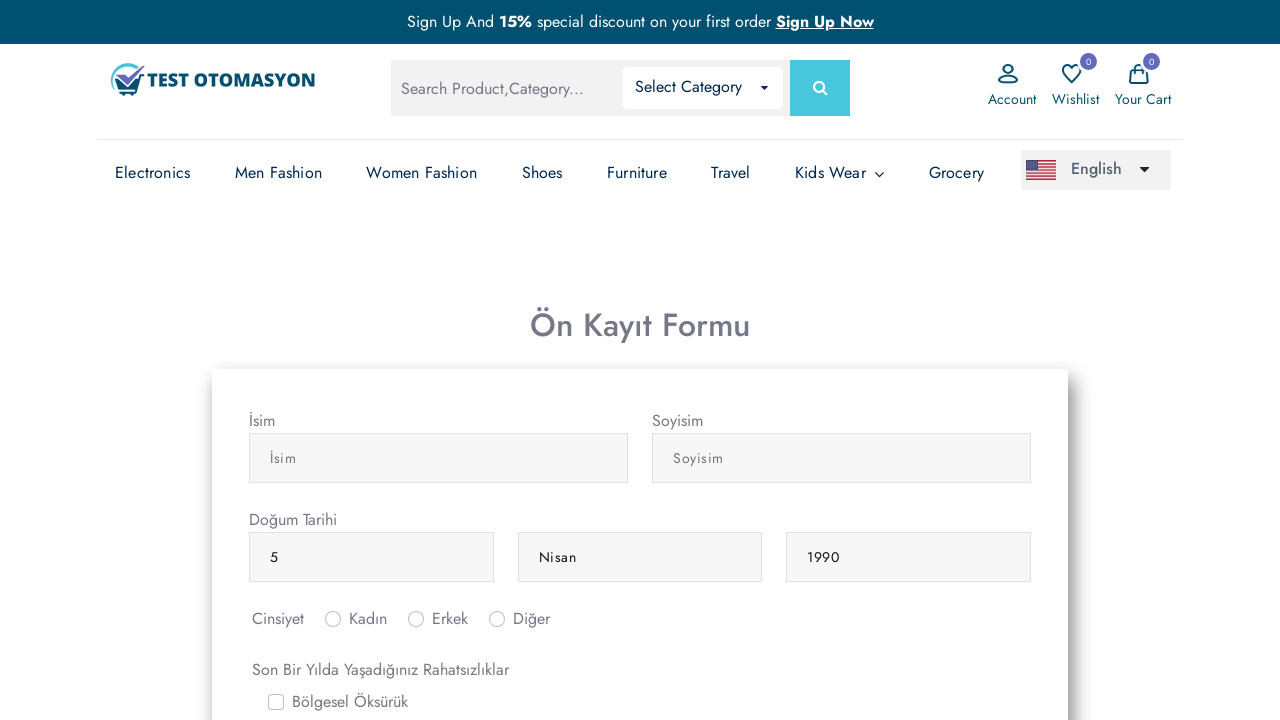

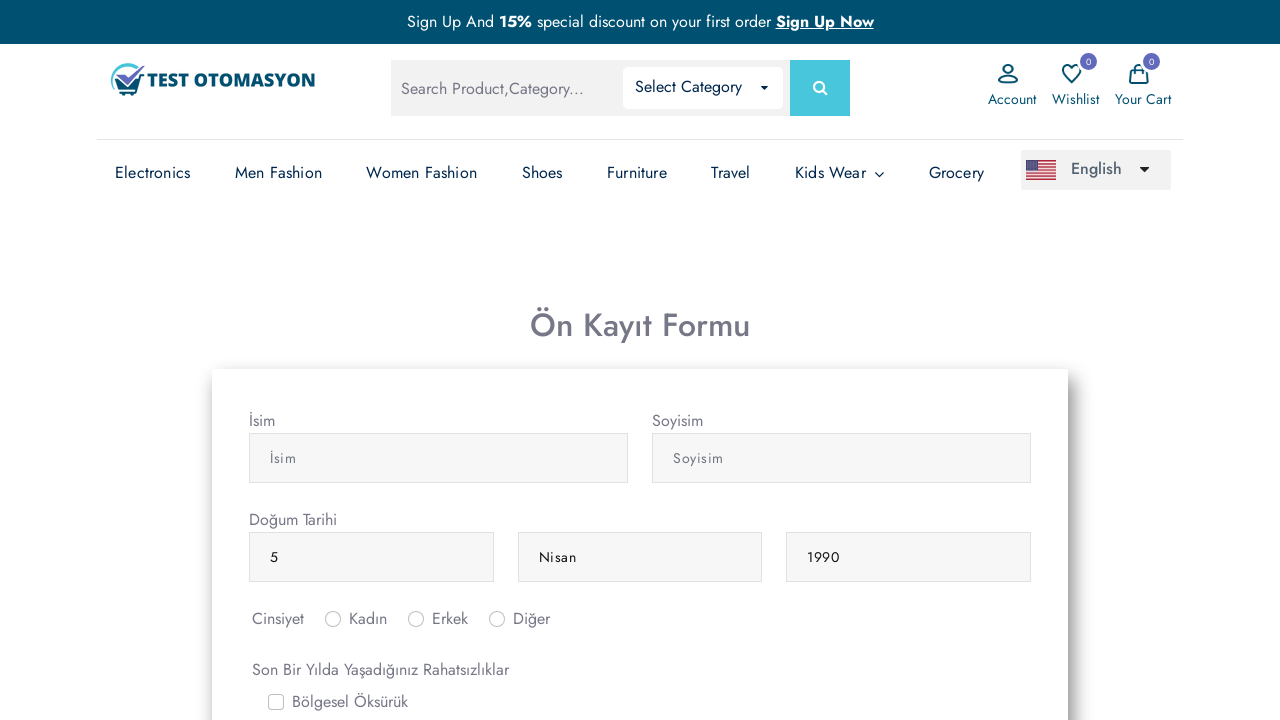